Tests the search functionality on python.org by entering "pycon" in the search box and submitting the search, then verifying results are returned.

Starting URL: http://www.python.org

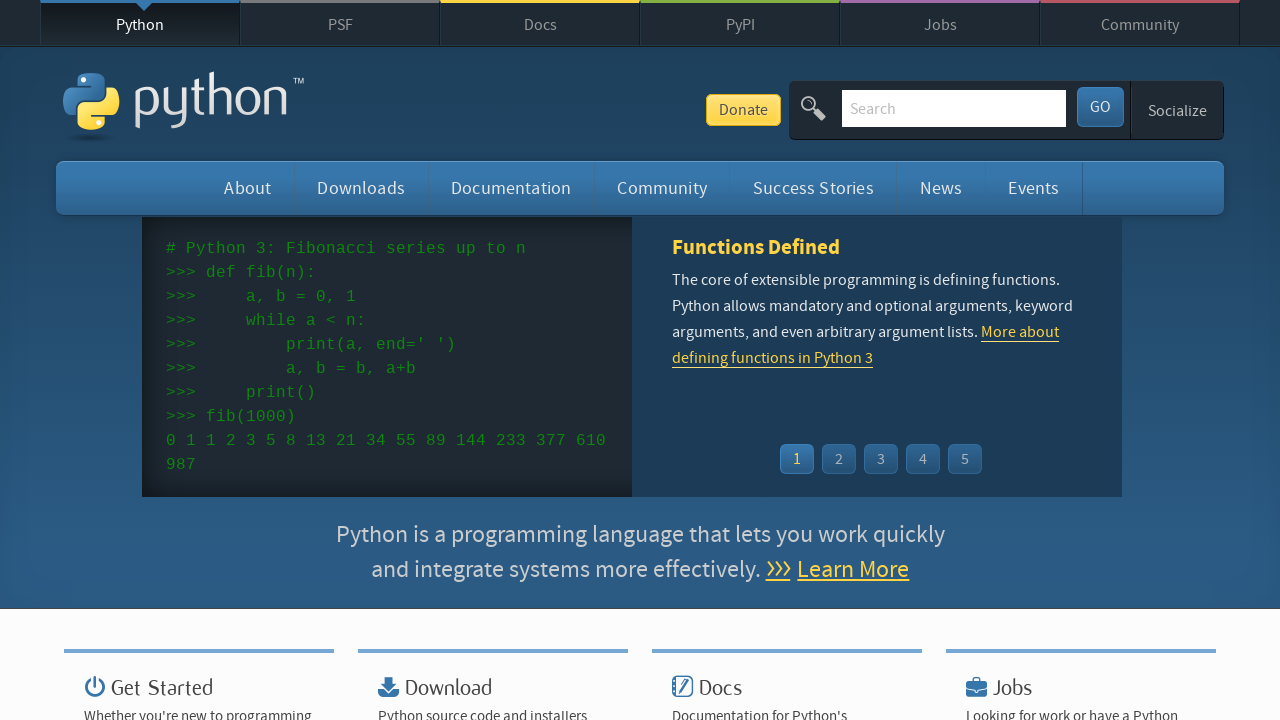

Verified 'Python' is in page title
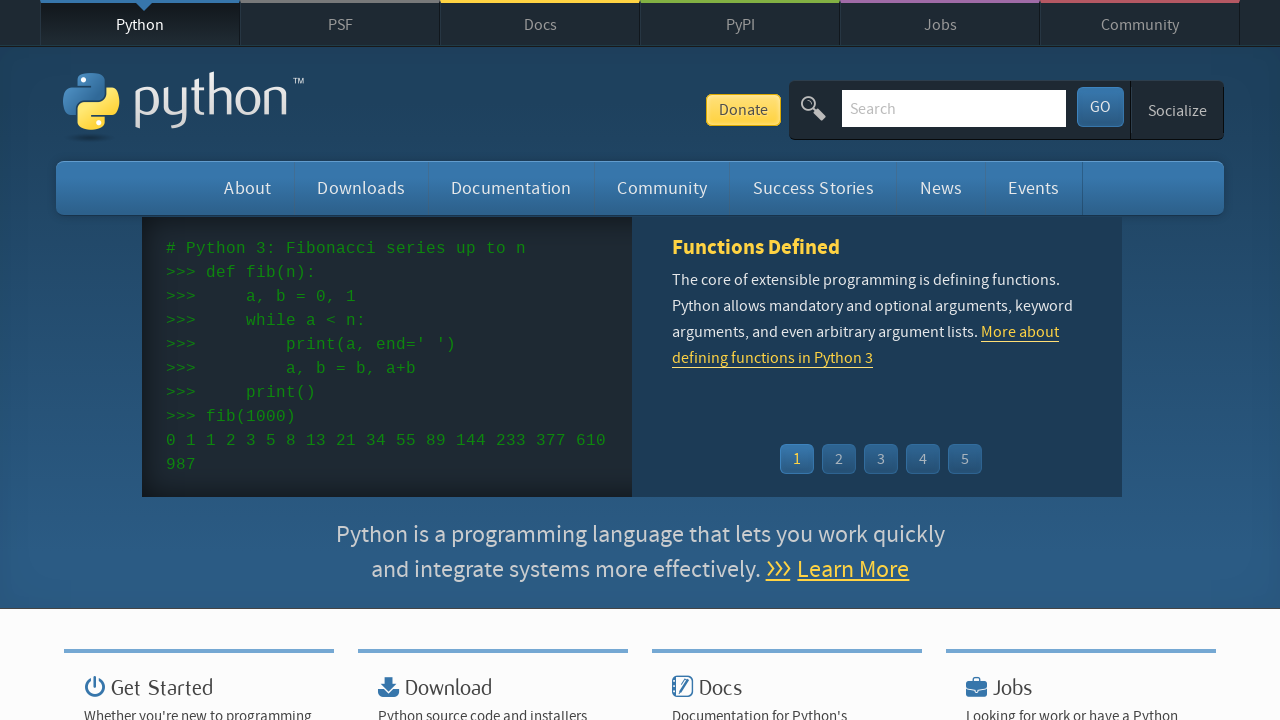

Filled search box with 'pycon' on input[name='q']
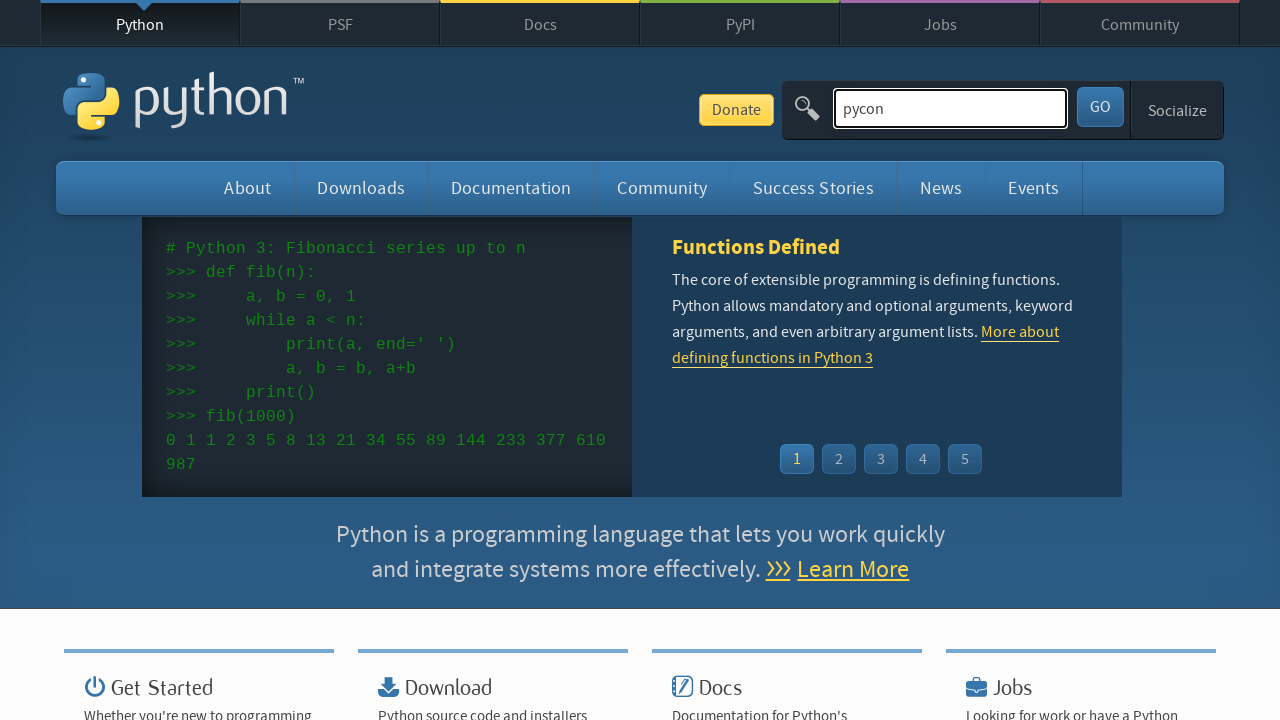

Pressed Enter to submit search on input[name='q']
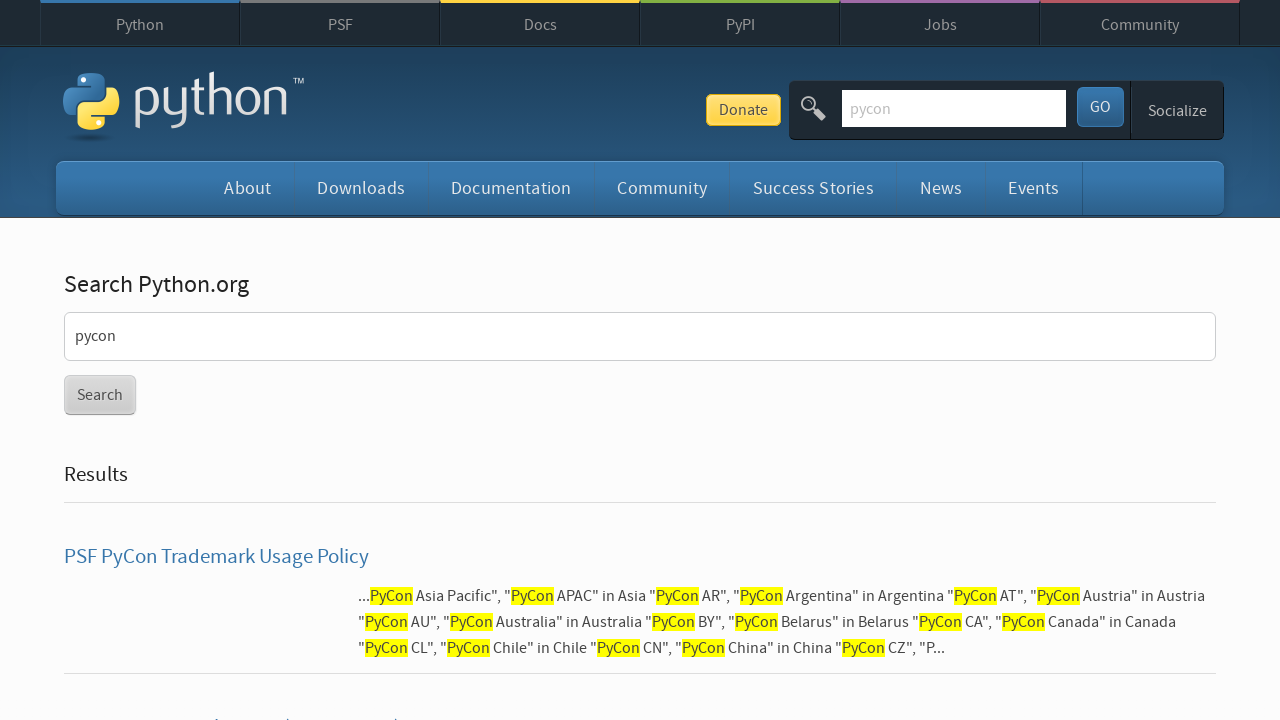

Waited for page to reach networkidle state
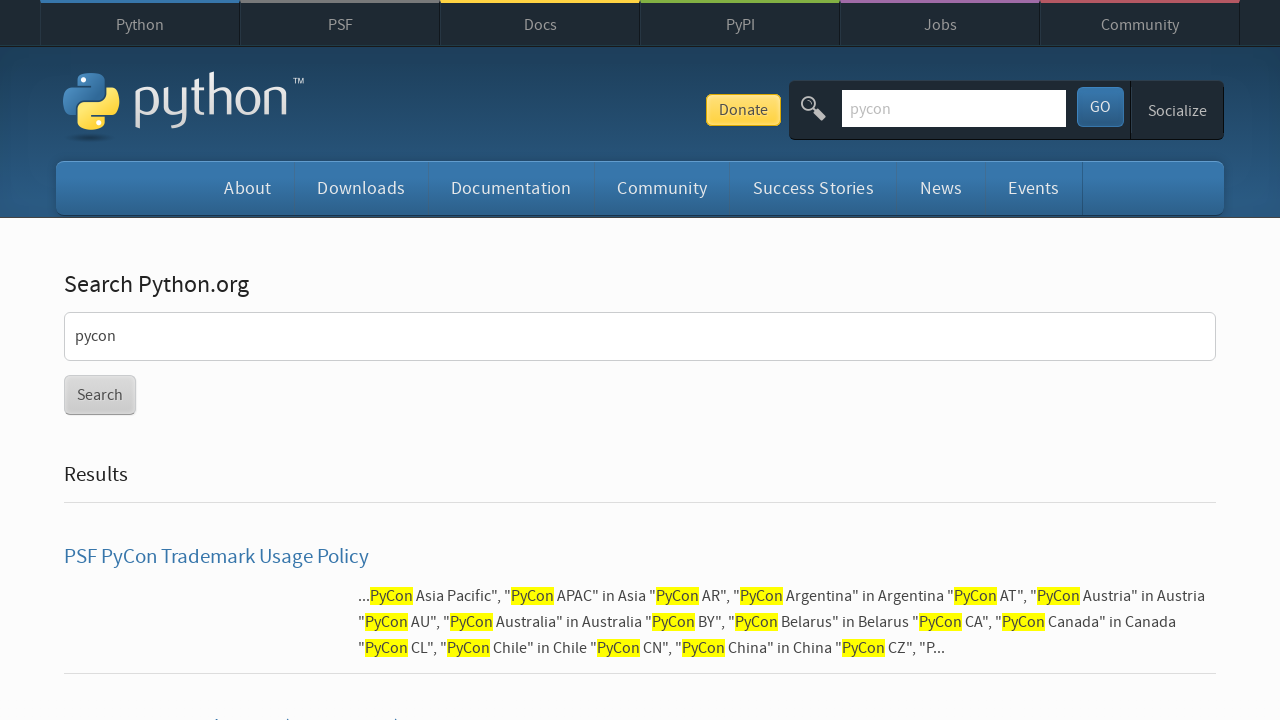

Verified search results were returned (no 'No results found' message)
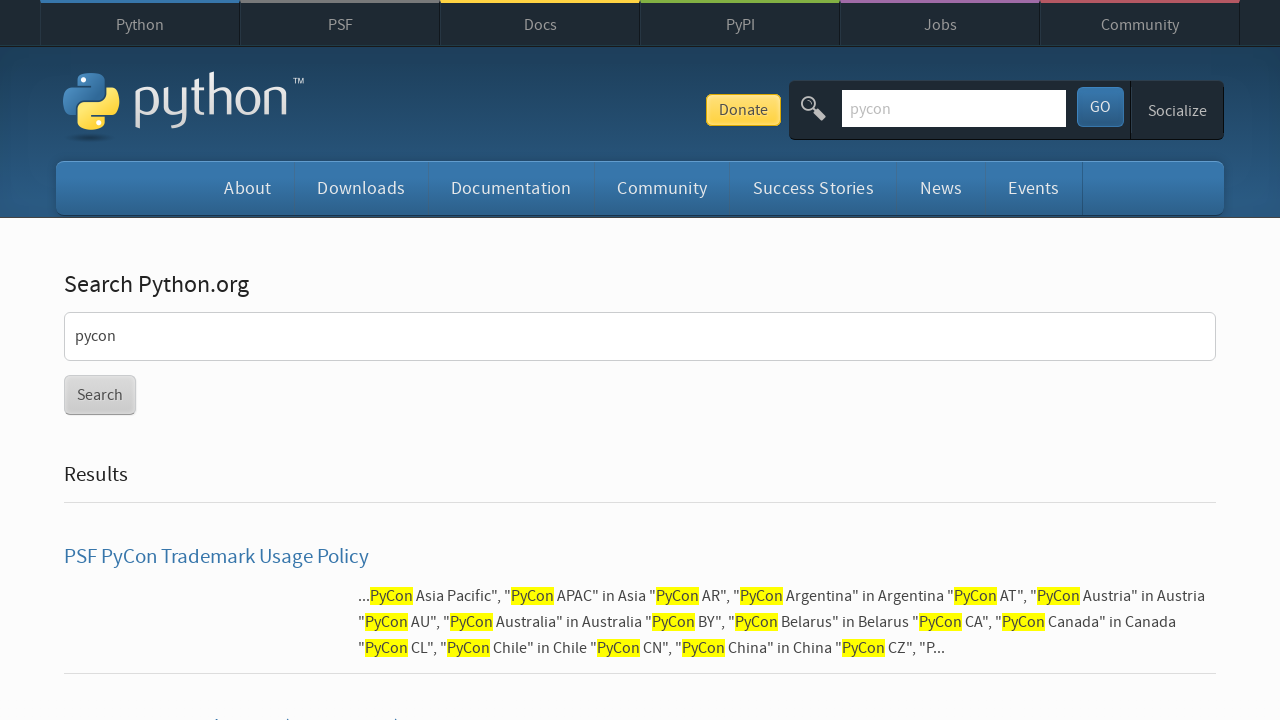

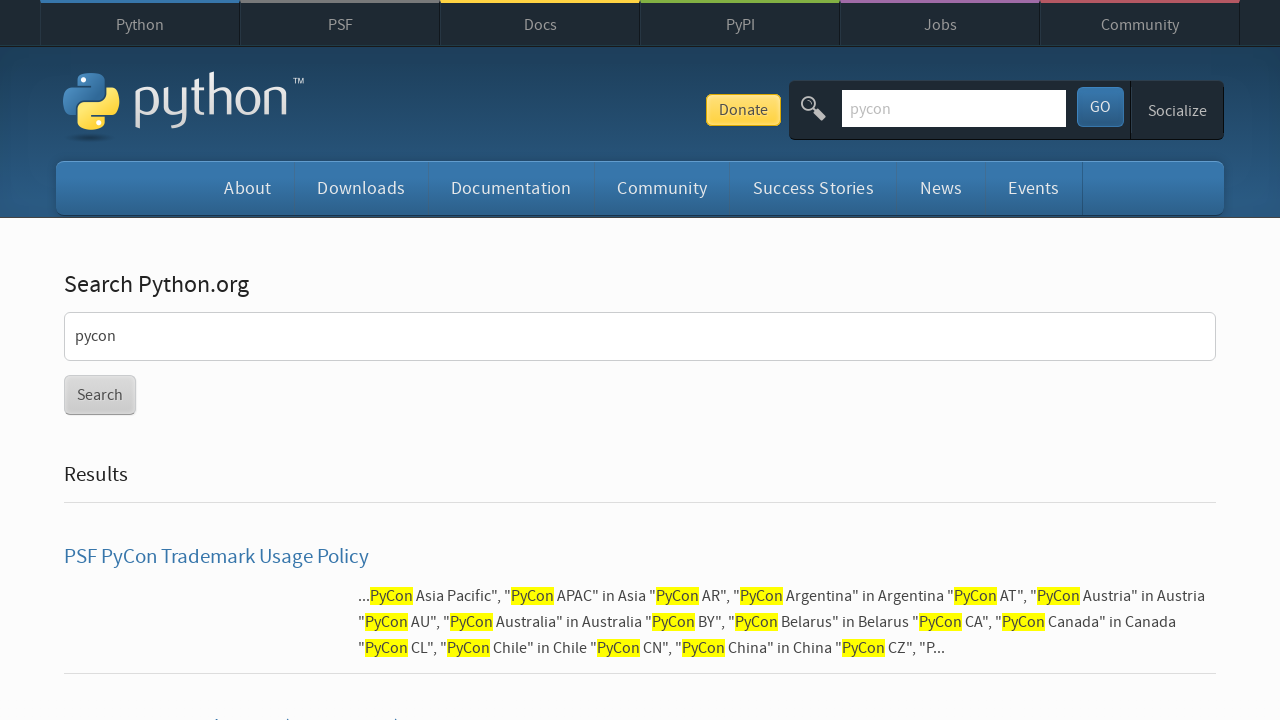